Tests complete checkout flow: adding products to cart, adjusting quantities, proceeding to checkout, selecting country, agreeing to terms, and placing an order

Starting URL: https://rahulshettyacademy.com/seleniumPractise/#/cart

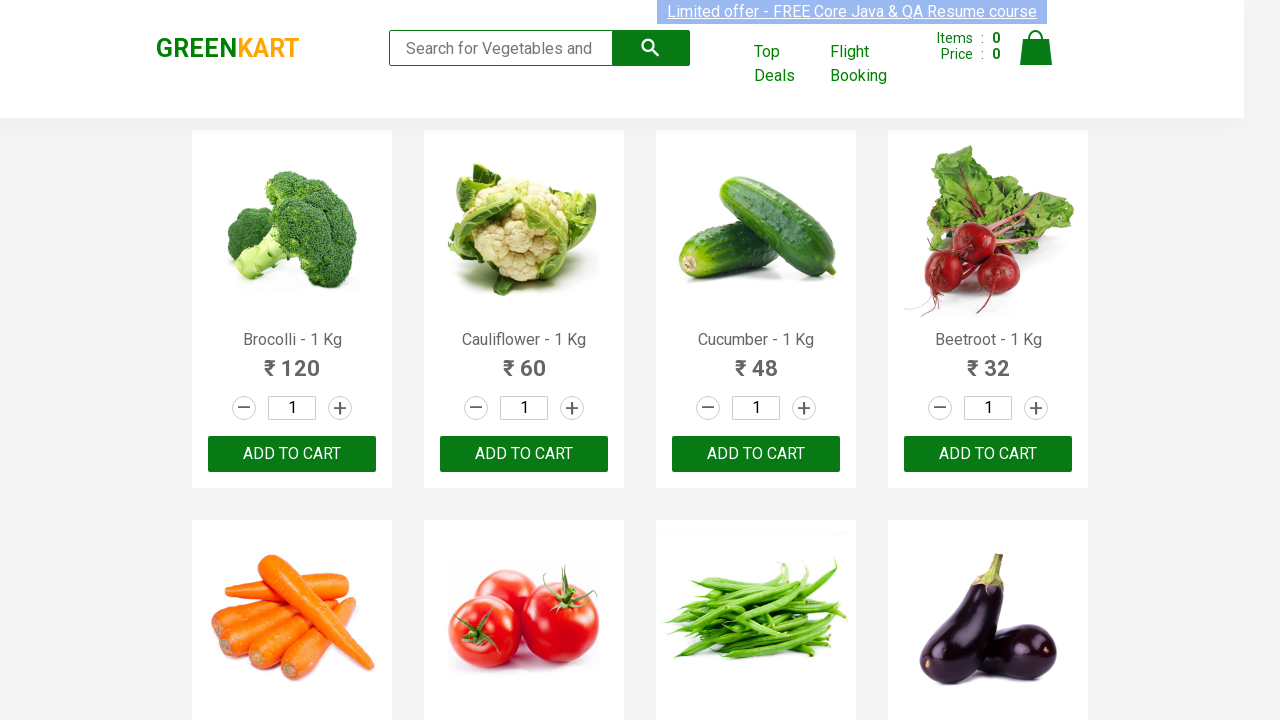

Clicked add to cart button for 3rd product at (756, 454) on .product:nth-child(3) .product-action button
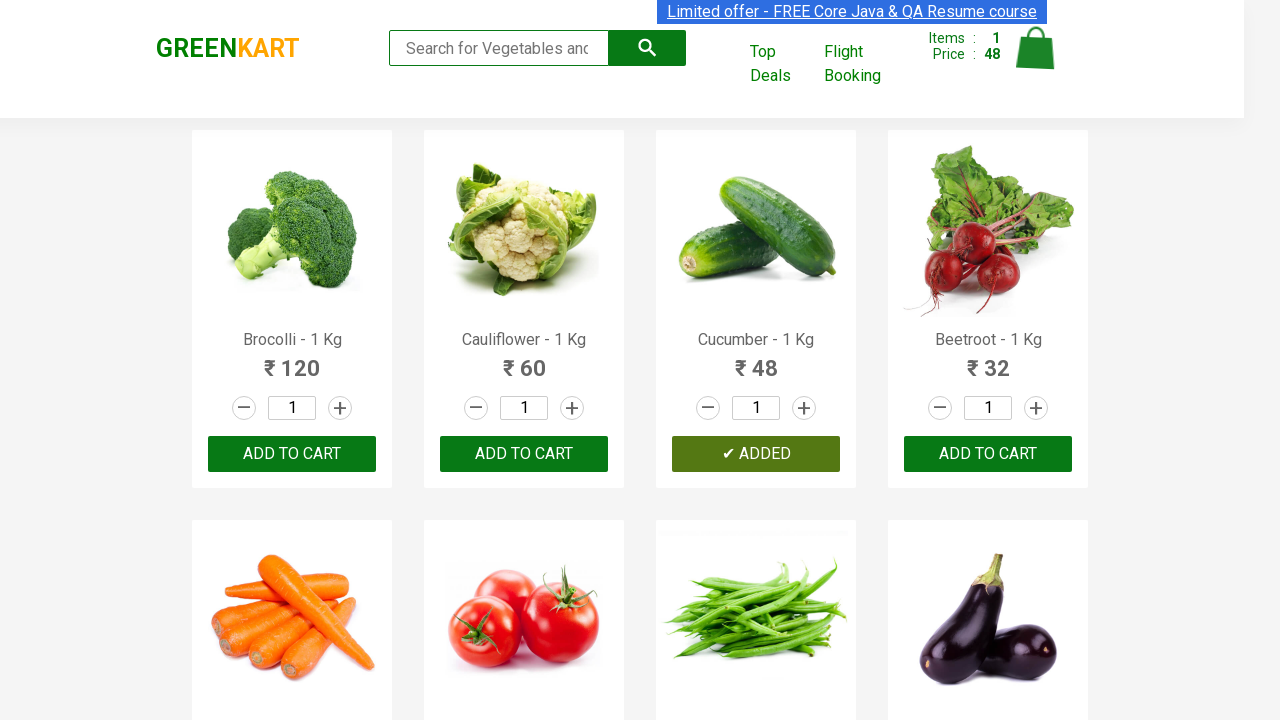

Set quantity to 3 for 20th product on .product:nth-child(20) .stepper-input input.quantity
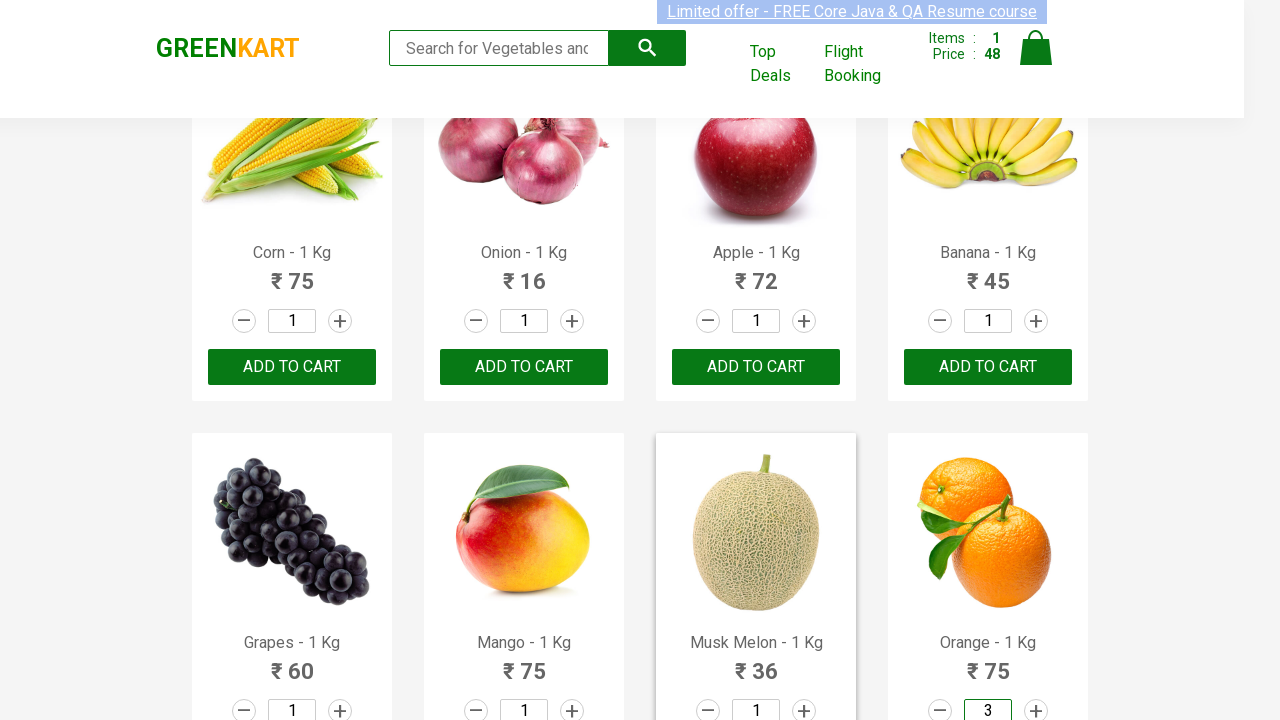

Clicked add to cart button for 20th product at (988, 360) on .product:nth-child(20) .product-action button
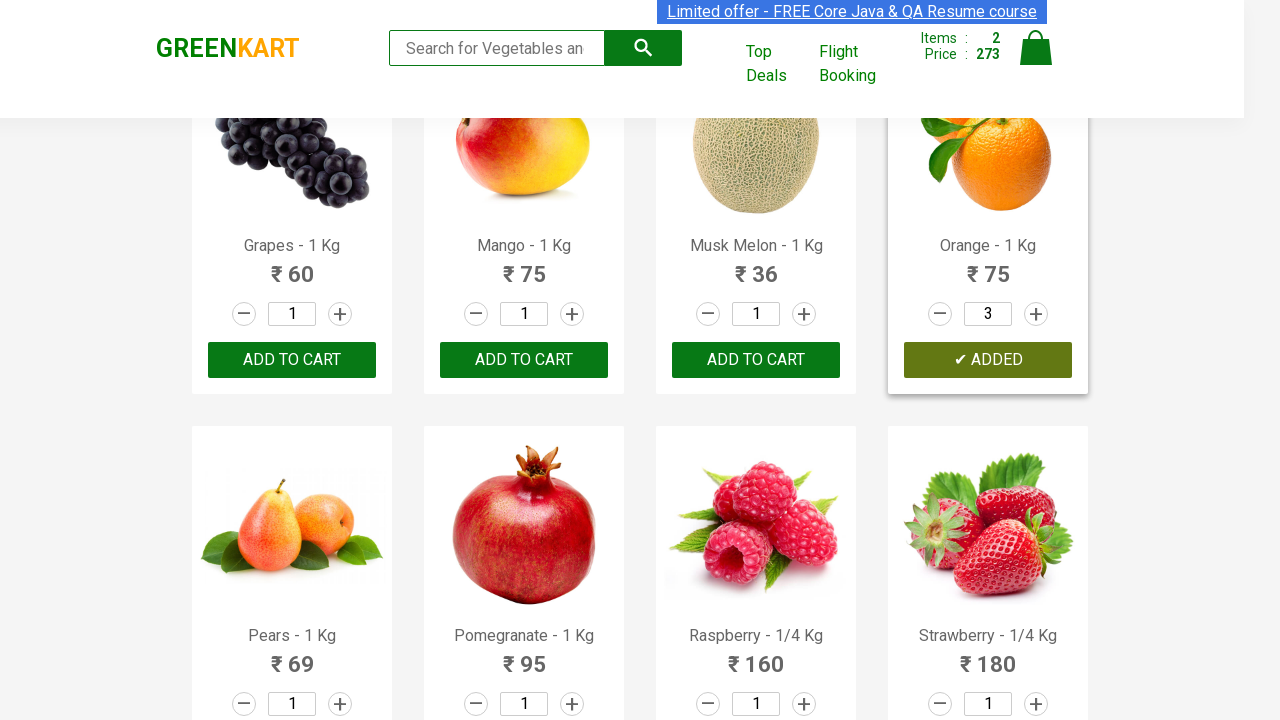

Clicked decrement button for 20th product at (940, 314) on .product:nth-child(20) .stepper-input a.decrement
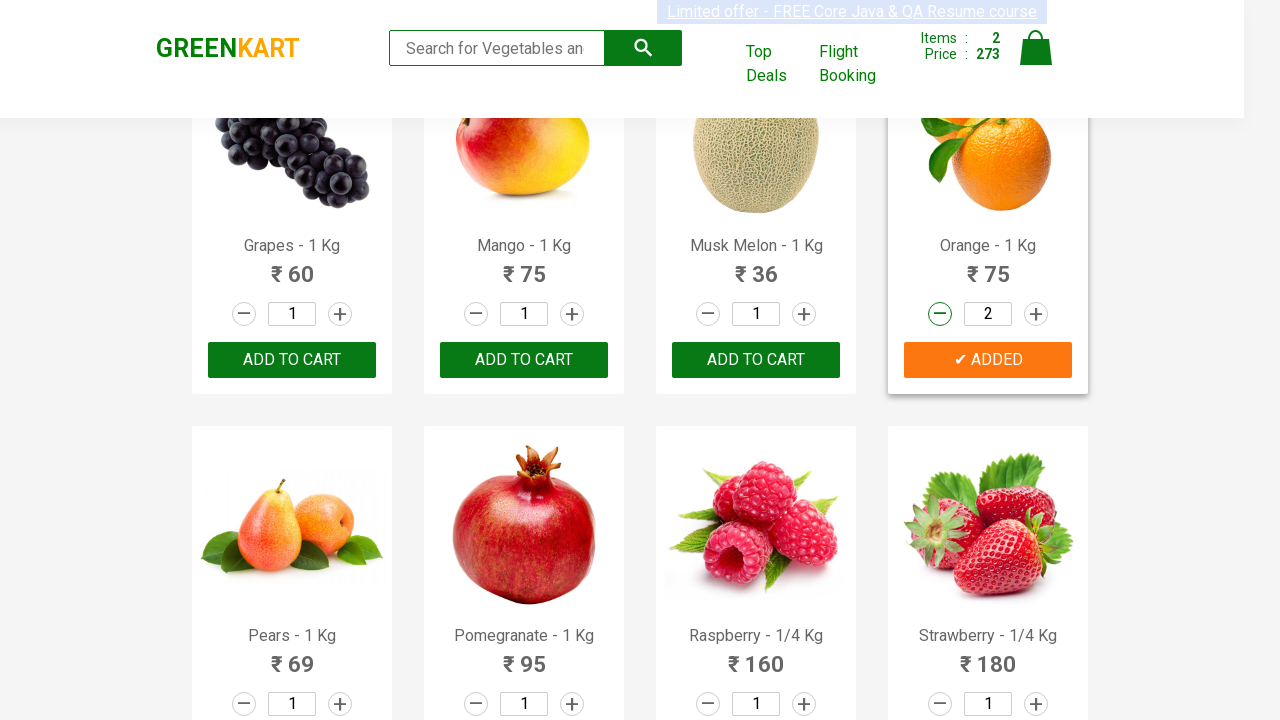

Clicked increment button for 21st product at (340, 704) on .product:nth-child(21) .stepper-input a.increment
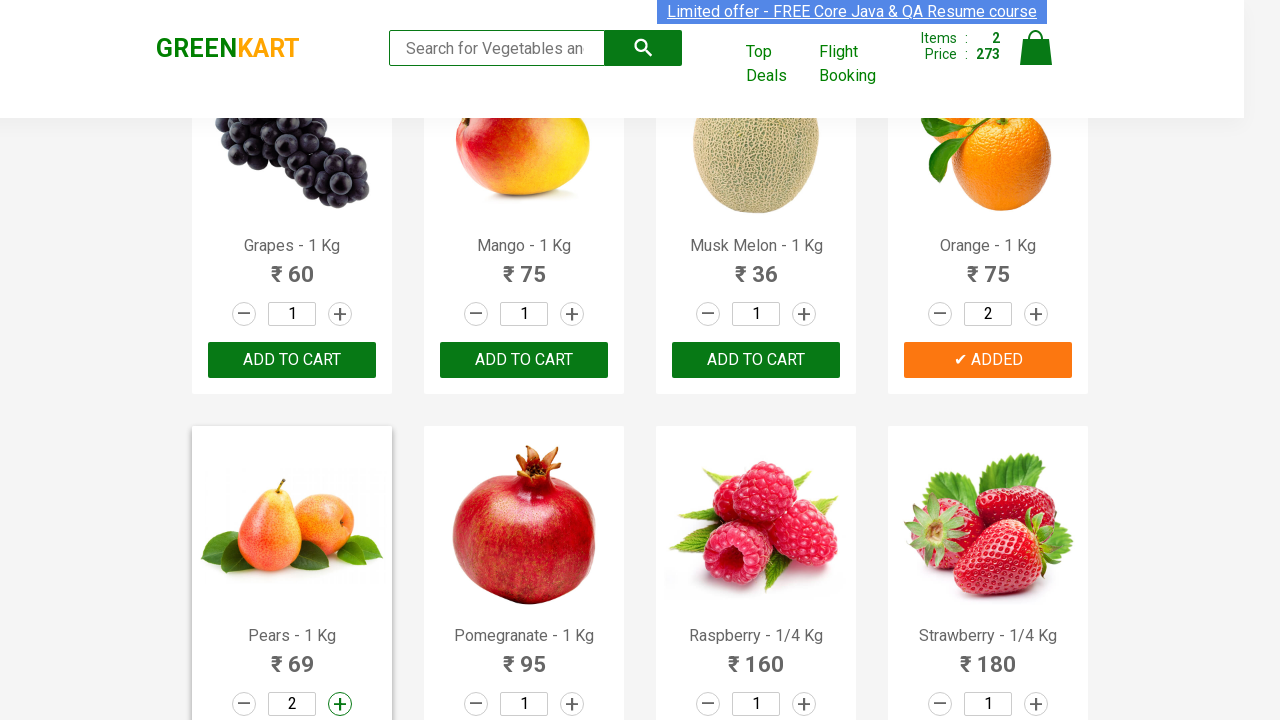

Clicked cart icon to view cart at (1036, 59) on .cart-icon
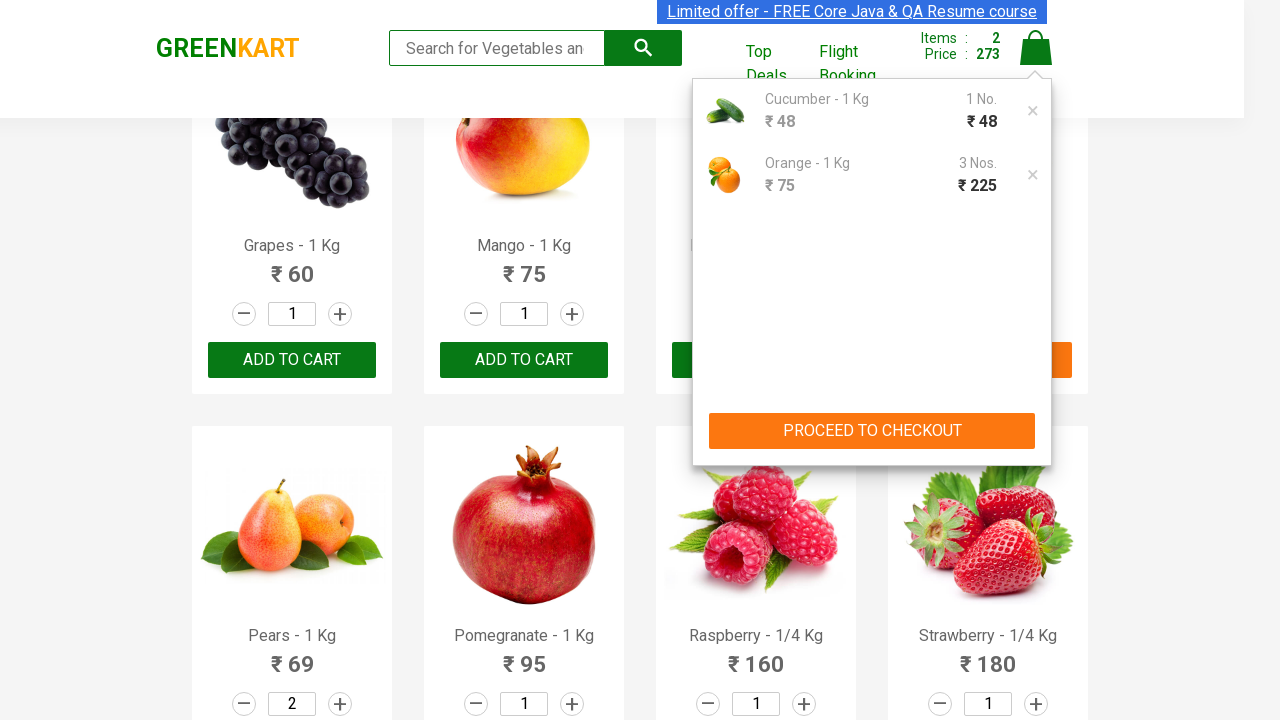

Clicked PROCEED TO CHECKOUT button at (872, 431) on text=PROCEED TO CHECKOUT
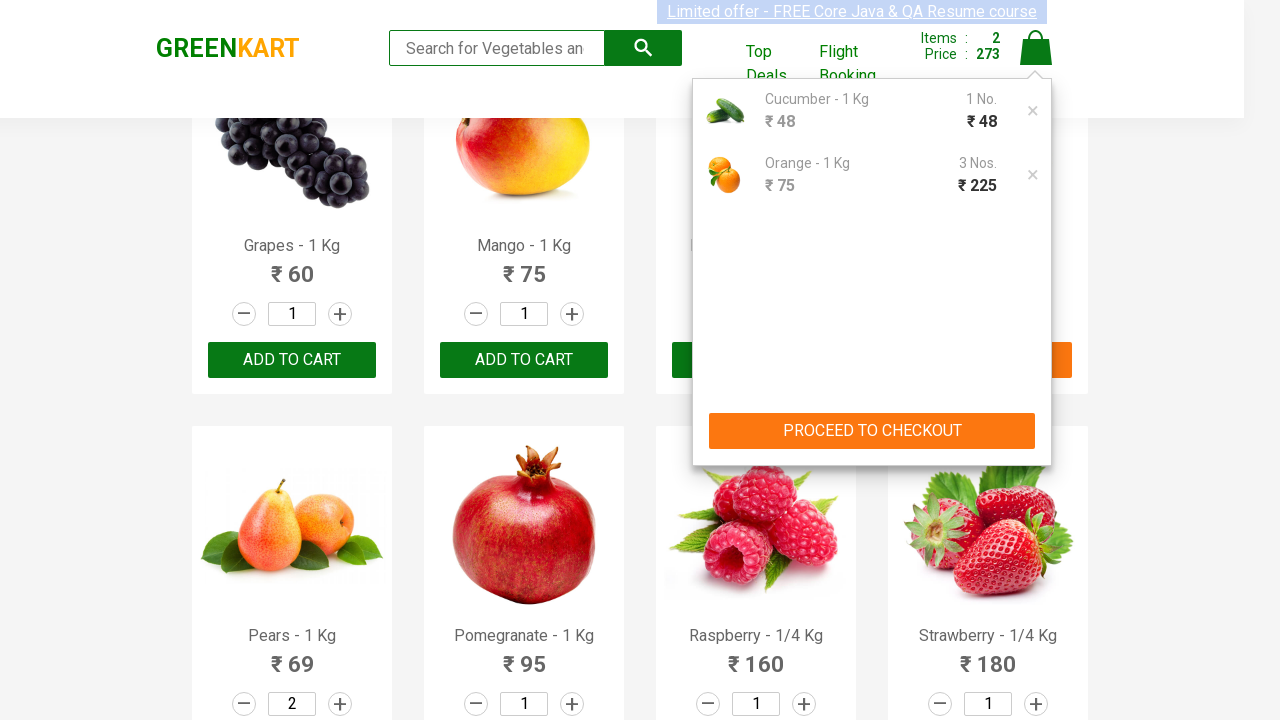

Checkout page loaded with order summary
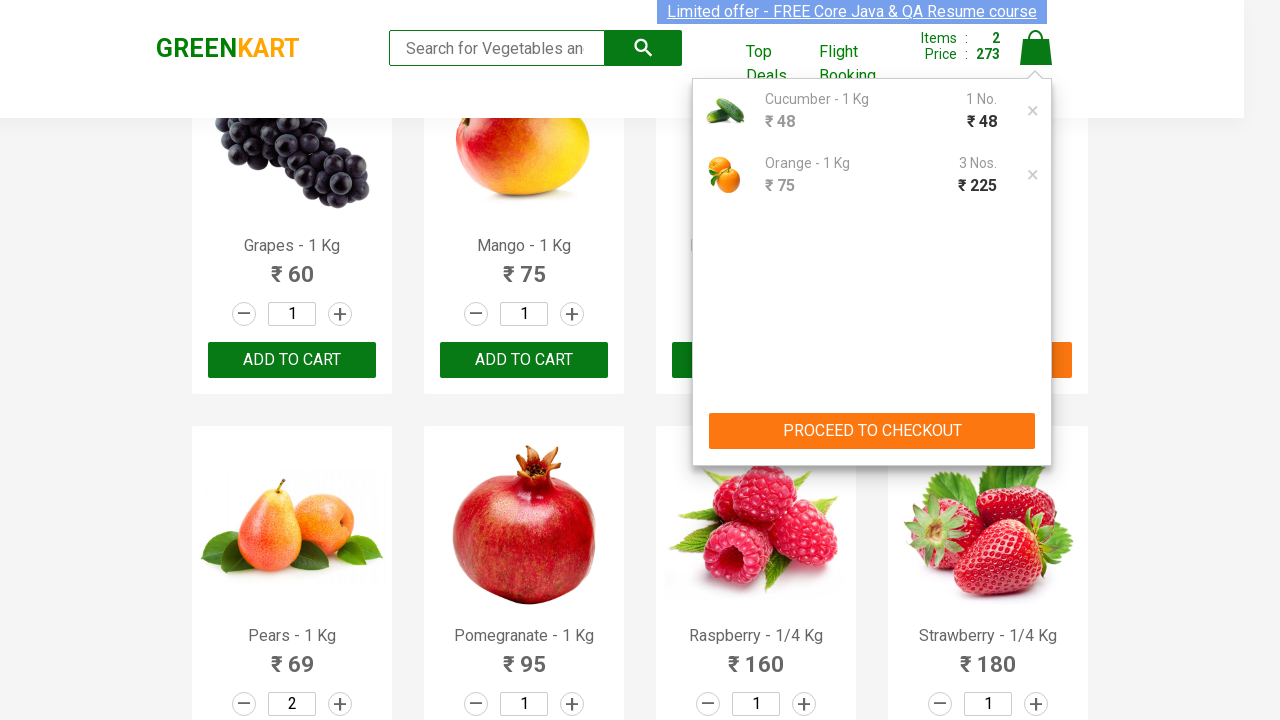

Clicked Place Order button at (1036, 491) on text=Place Order
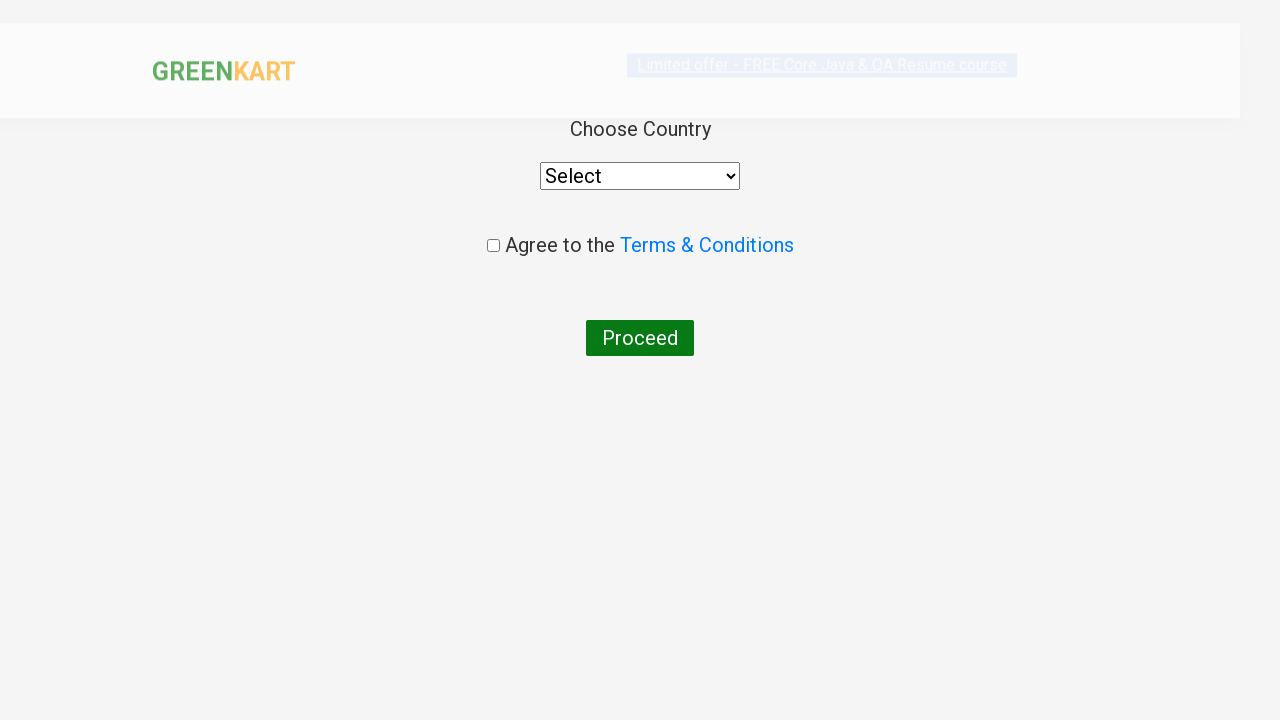

Selected Albania from country dropdown on select
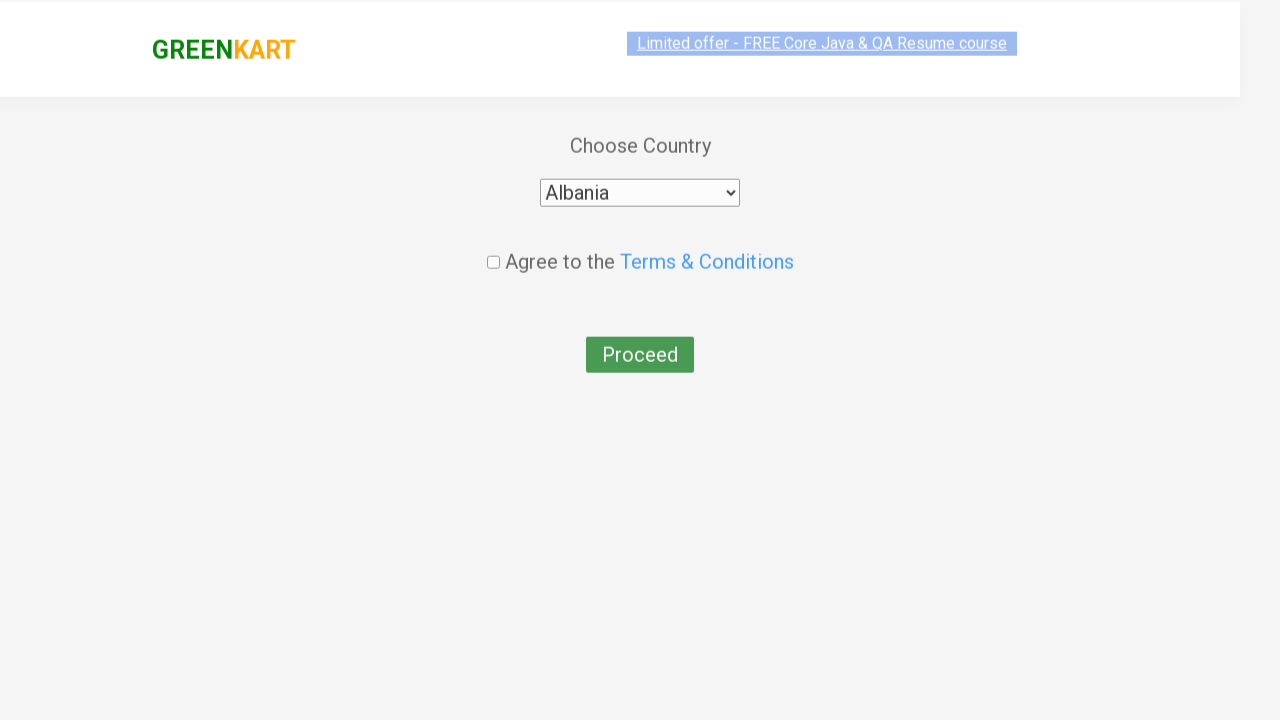

Checked the terms and conditions agreement checkbox at (493, 246) on .chkAgree
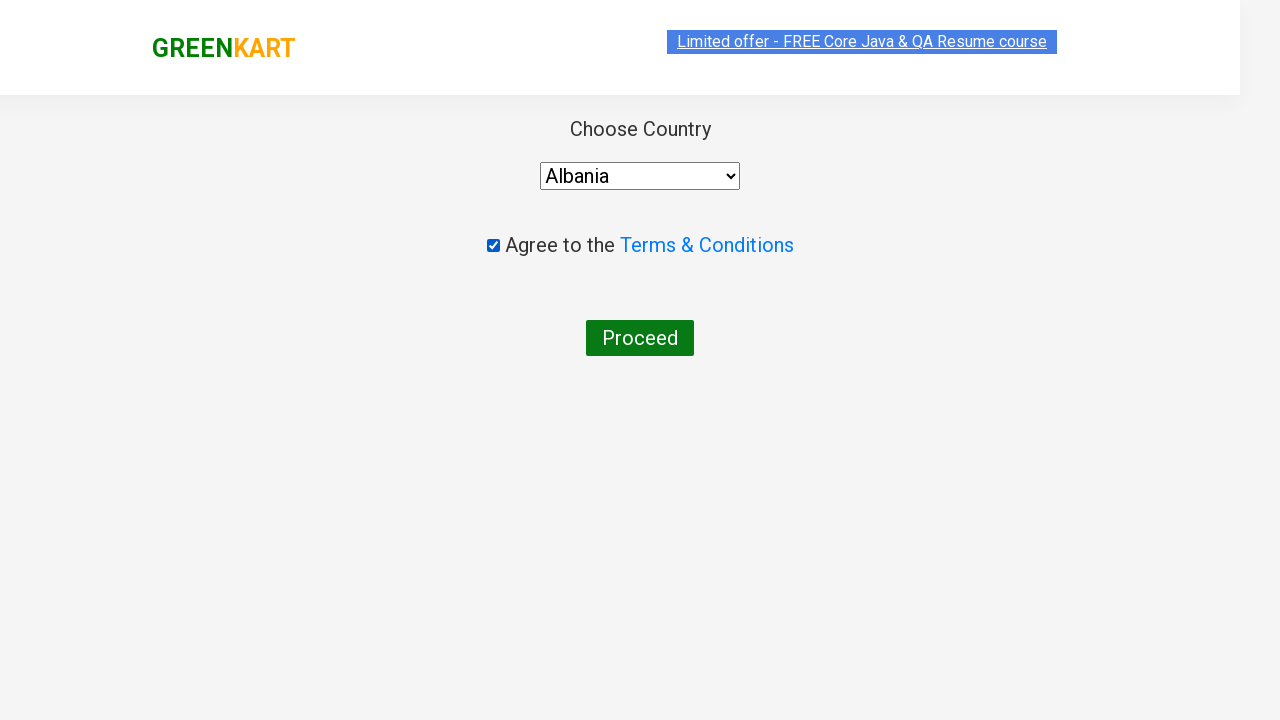

Clicked Proceed button to complete order at (640, 338) on text=Proceed
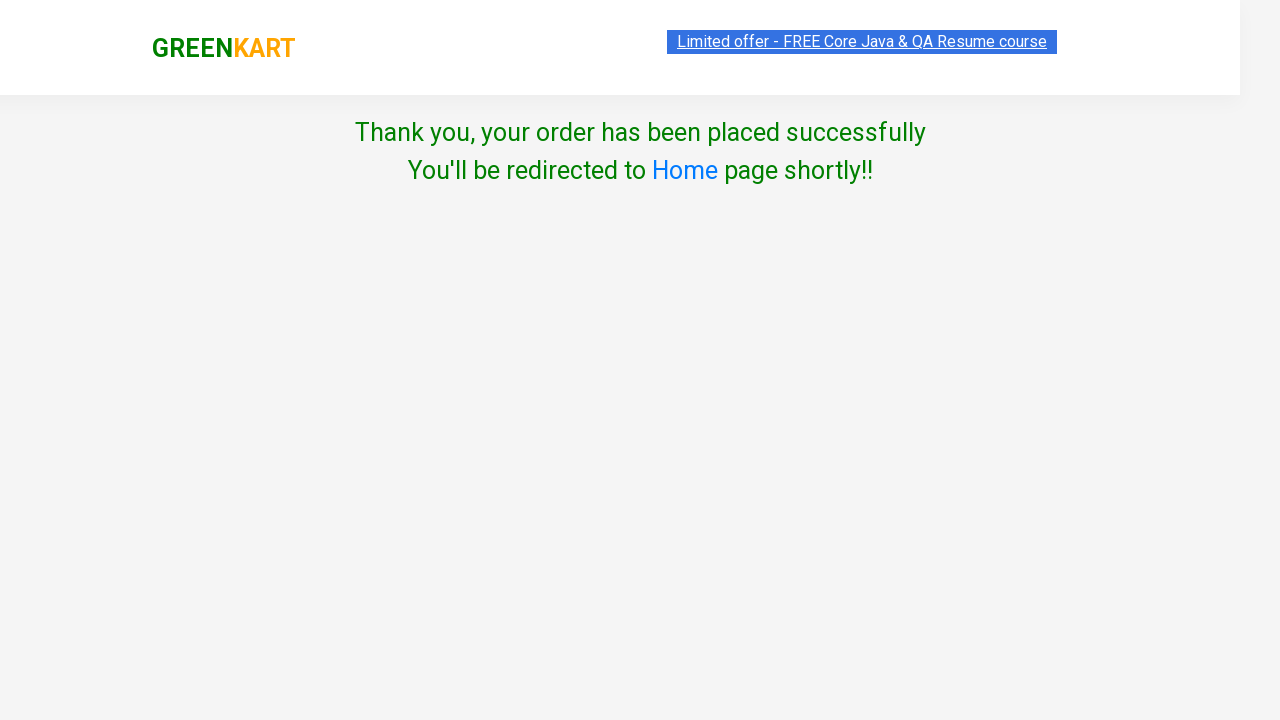

Order placed successfully - success message displayed
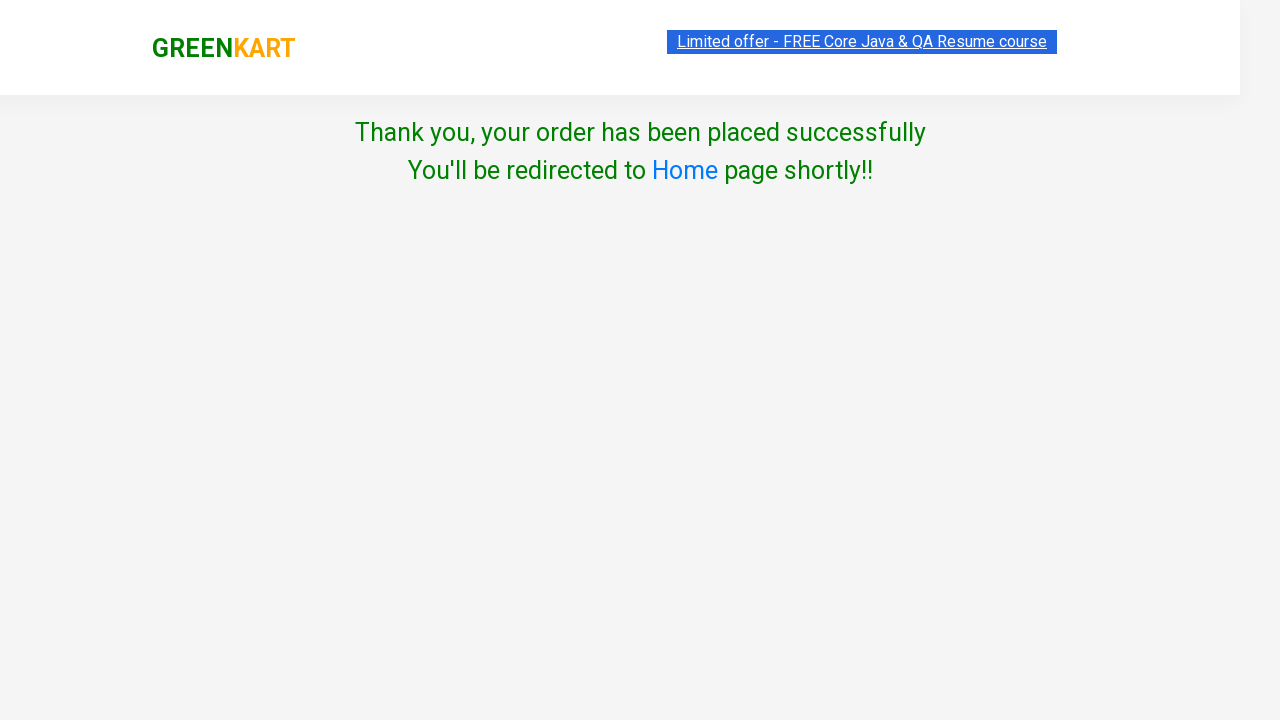

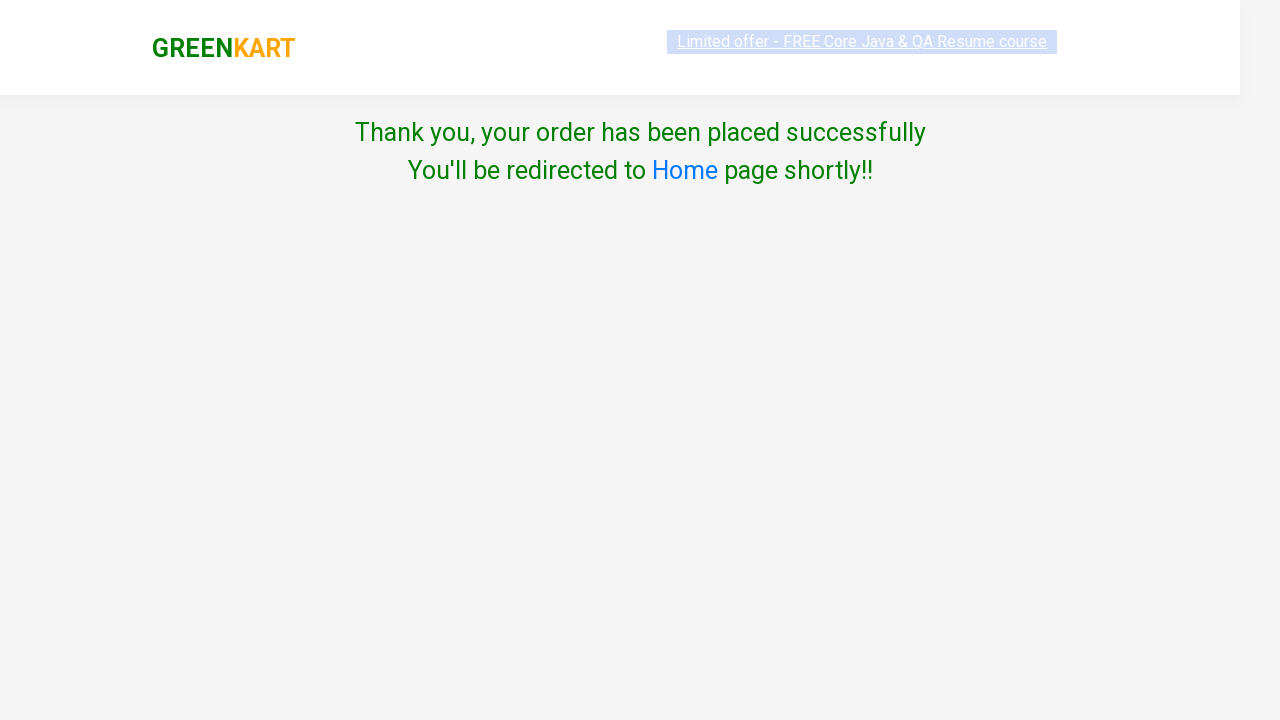